Tests e-commerce site functionality by searching for a product and adding it to the cart

Starting URL: https://rahulshettyacademy.com/seleniumPractise/#/

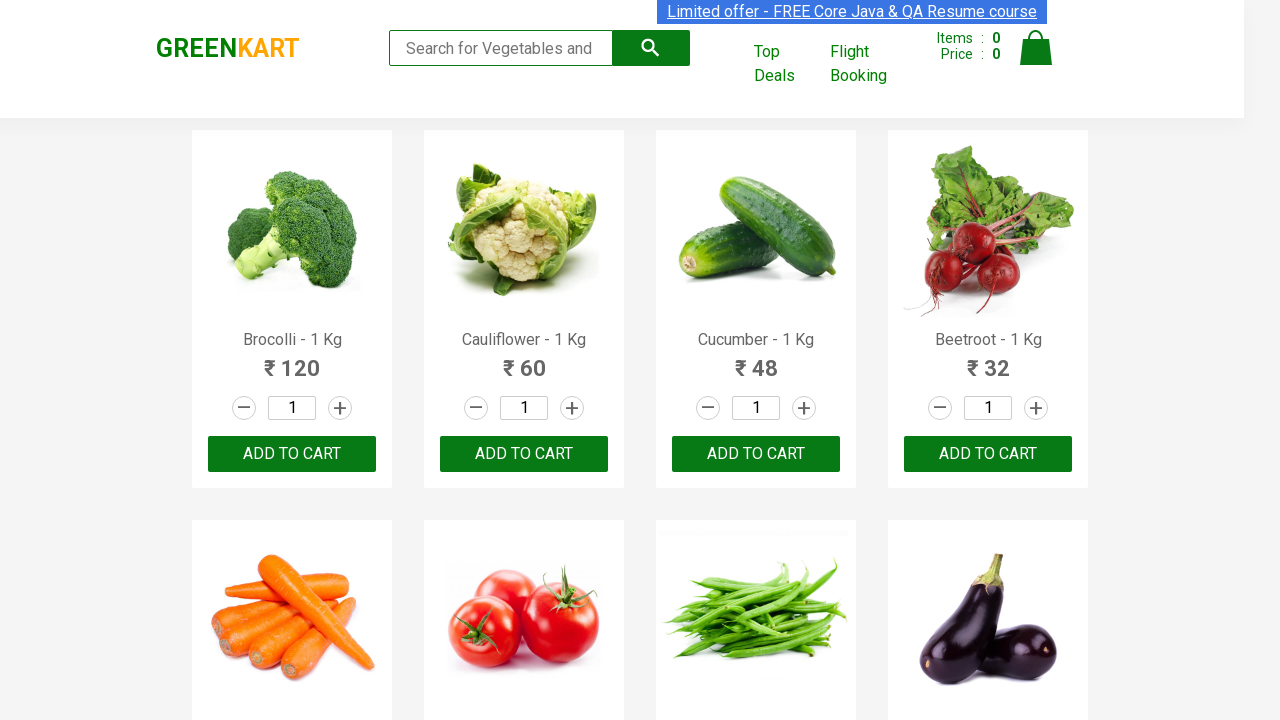

Filled search field with 'Ca' on .search-keyword
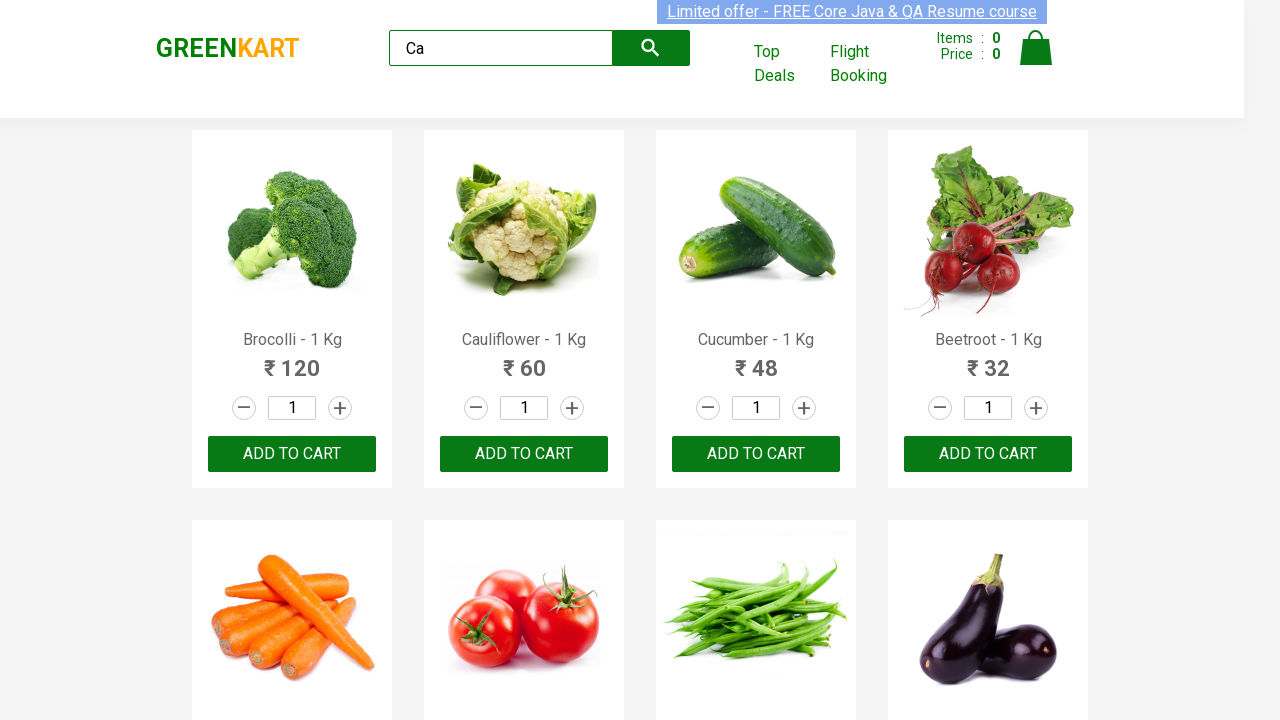

Clicked search button at (651, 48) on .search-button
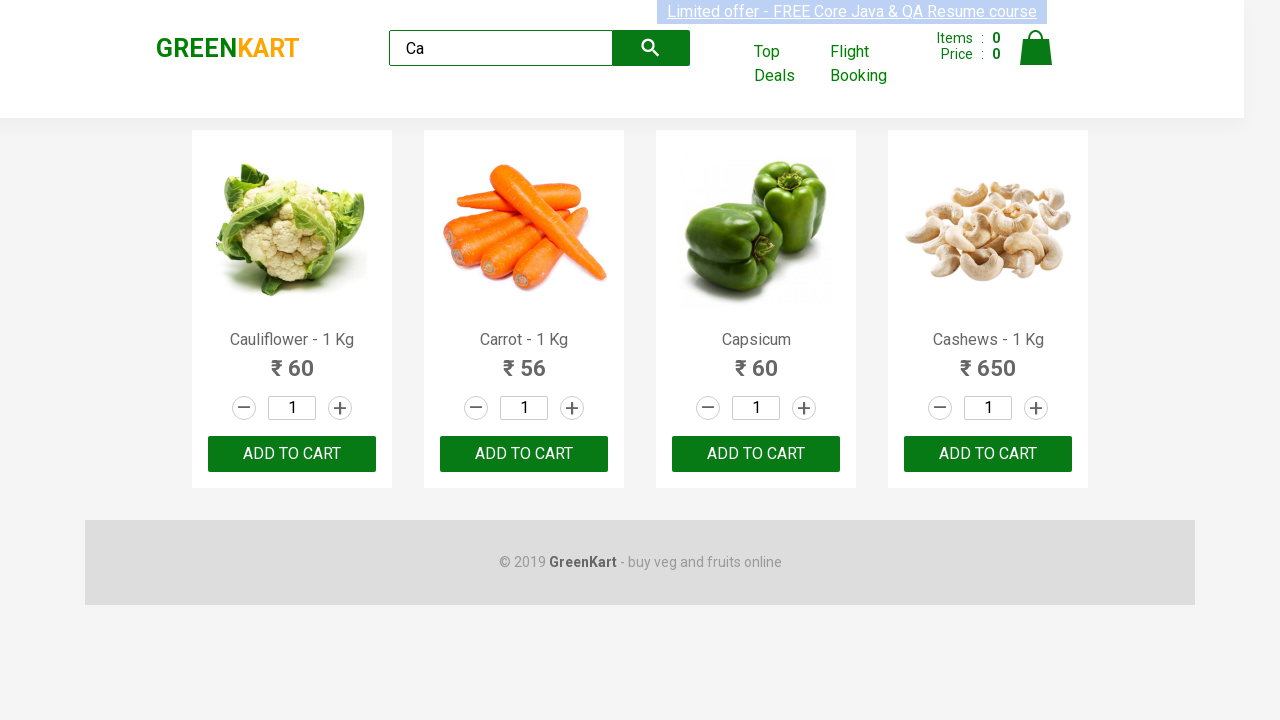

Product list loaded with search results
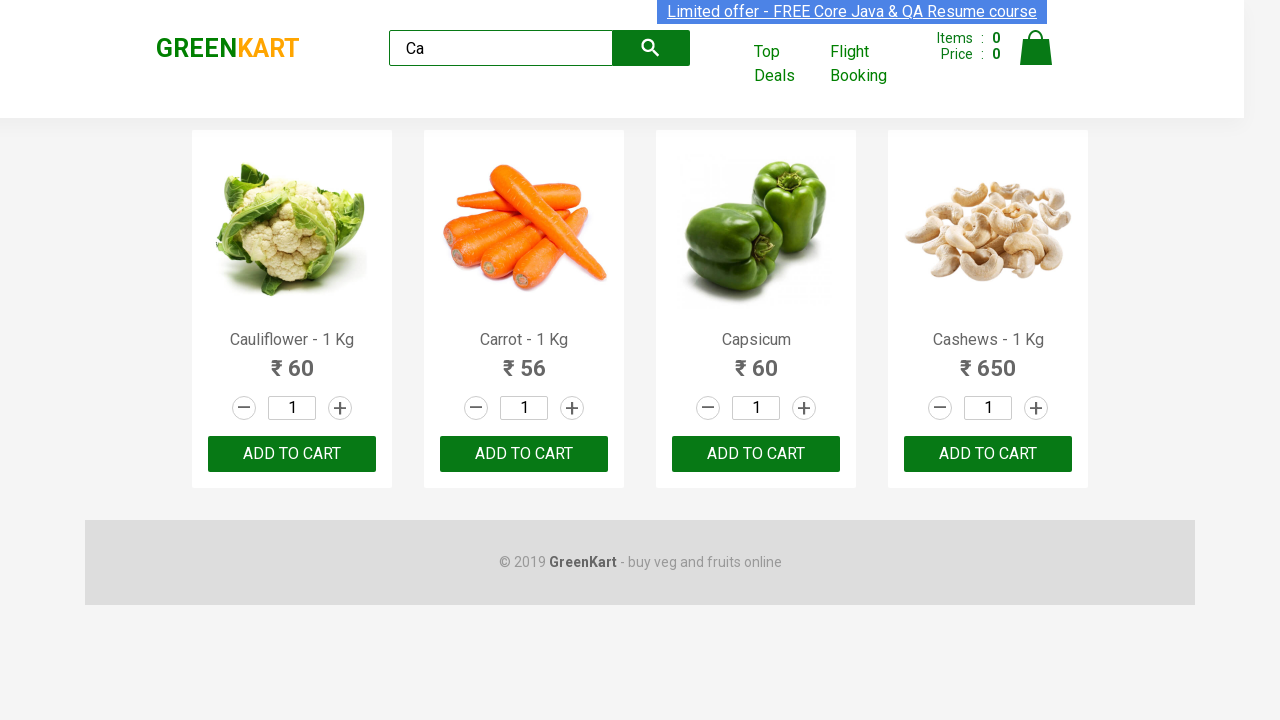

Retrieved product names from search results
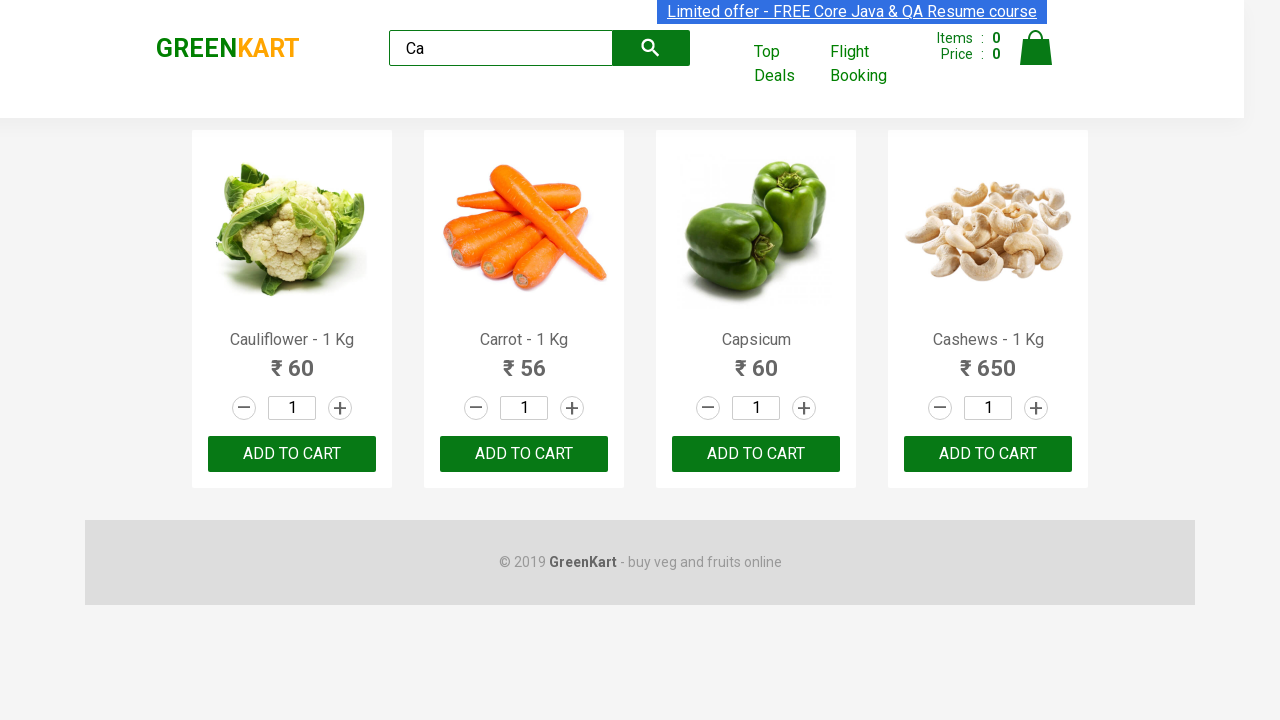

Clicked 'Add to Cart' button for Carrot product at (524, 454) on .product-action > button >> nth=1
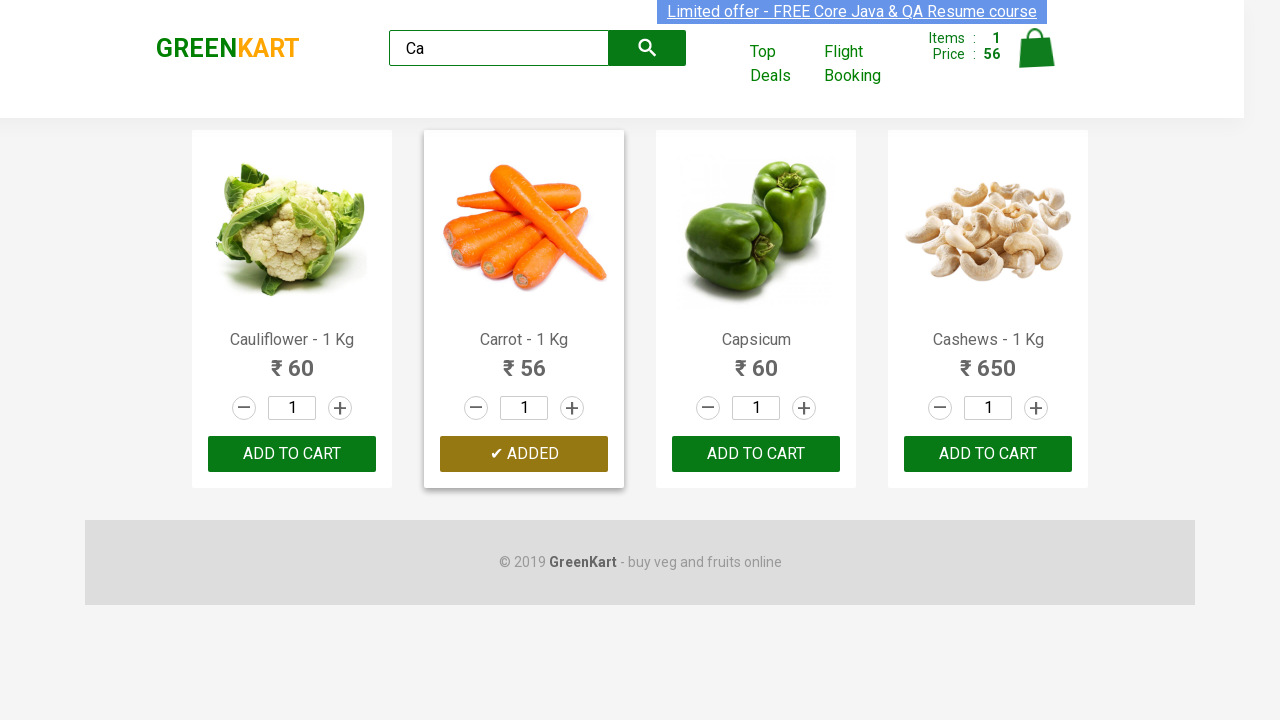

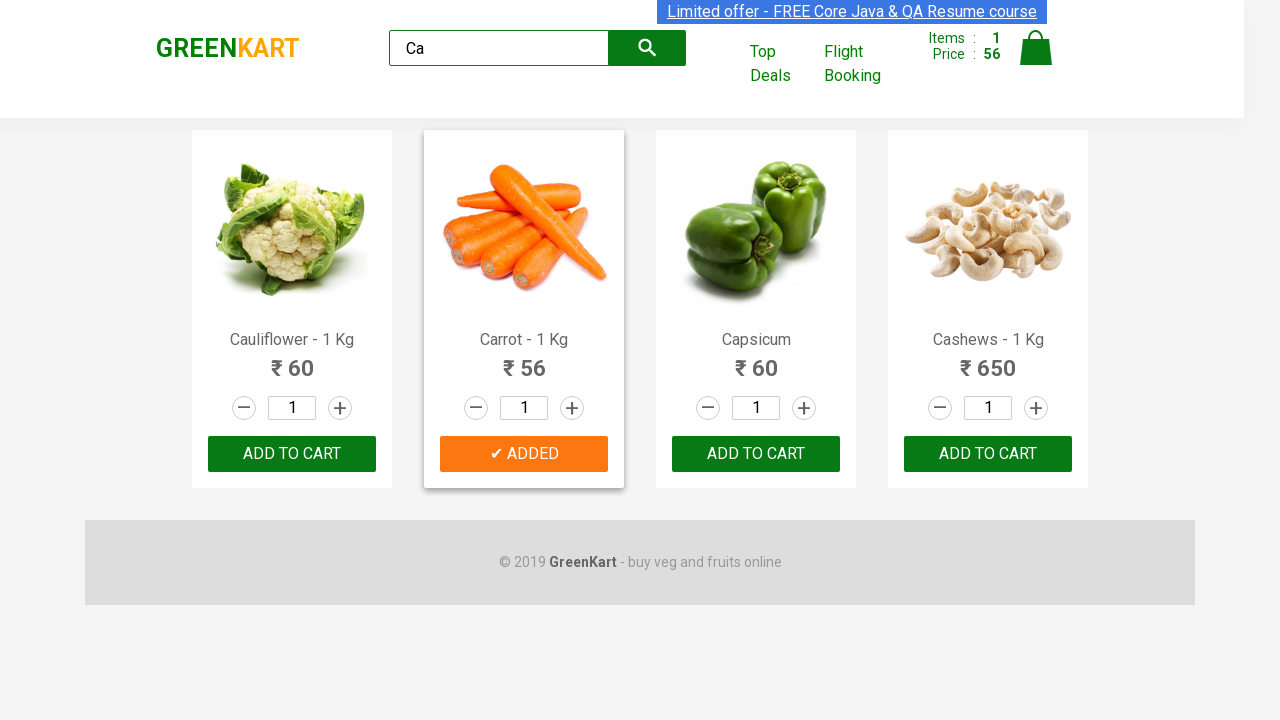